Tests clicking the Contact navigation link on the homepage

Starting URL: https://timecenter.vercel.app/

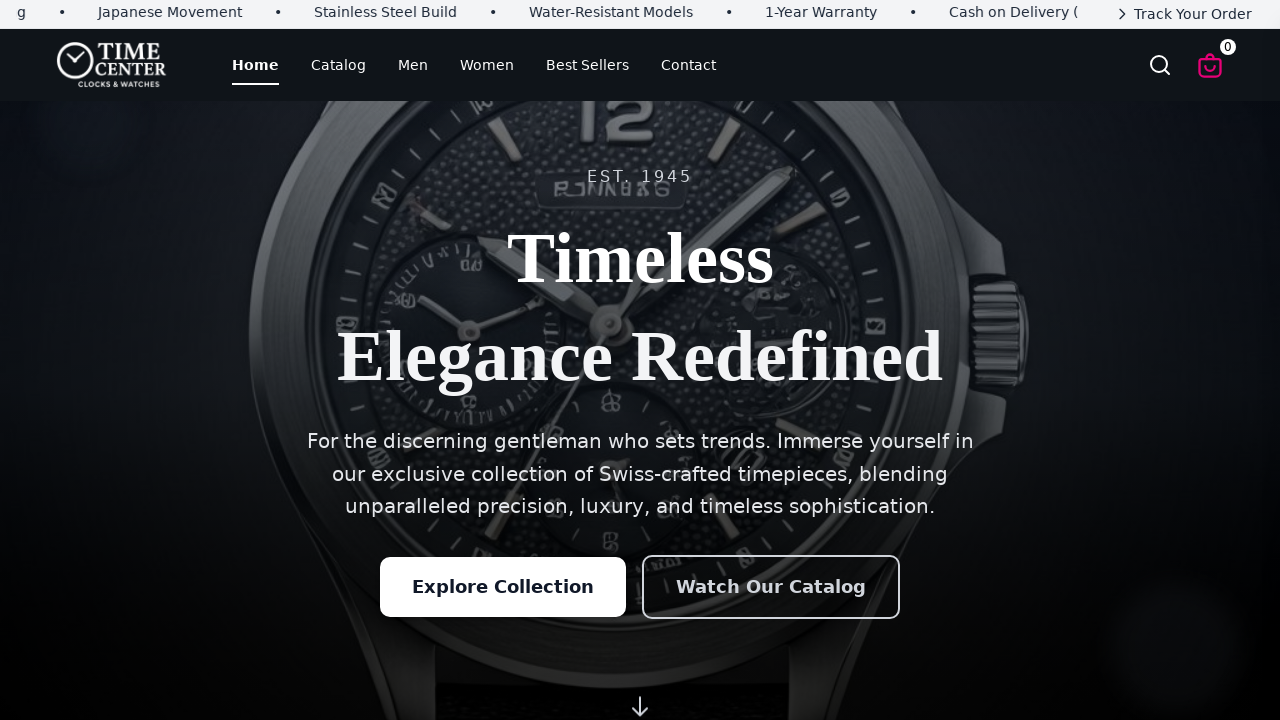

Navigated to homepage at https://timecenter.vercel.app/
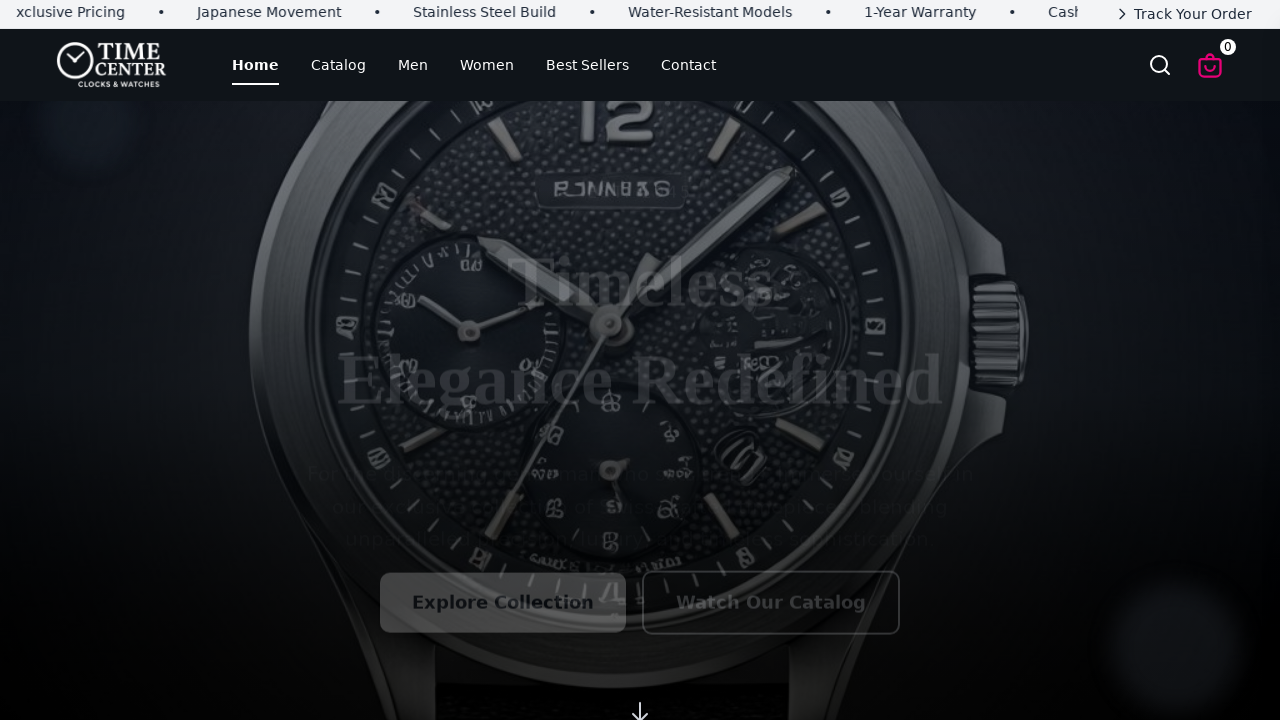

Clicked on the Contact navigation link at (688, 65) on a:has-text('Contact'), [href*='contact']
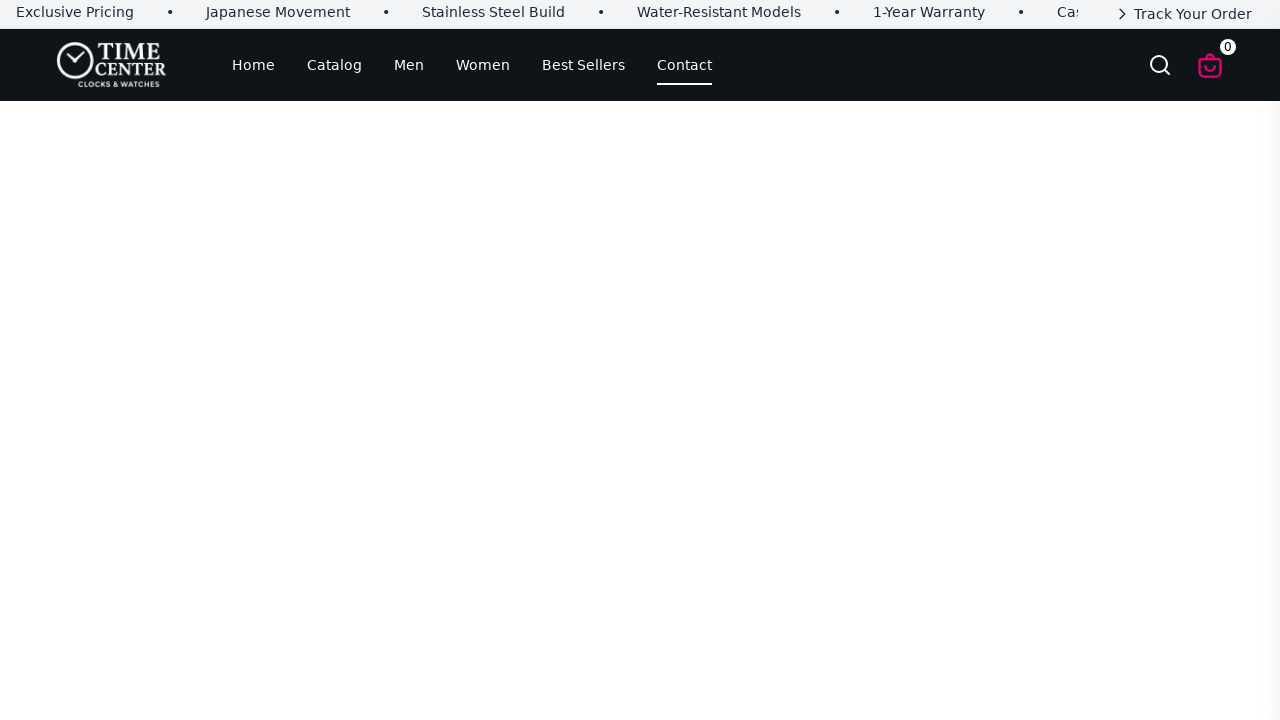

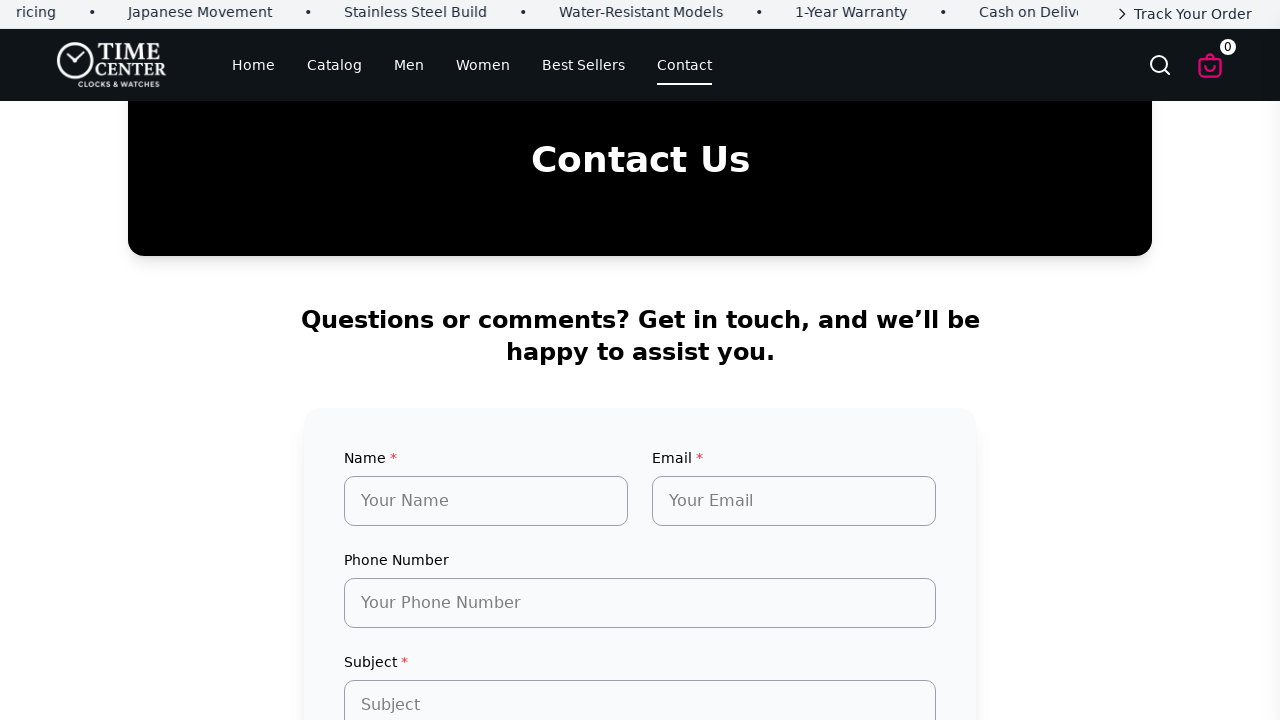